Simply navigates to the IDOS Czech transportation website with no further actions.

Starting URL: https://www.idos.cz/

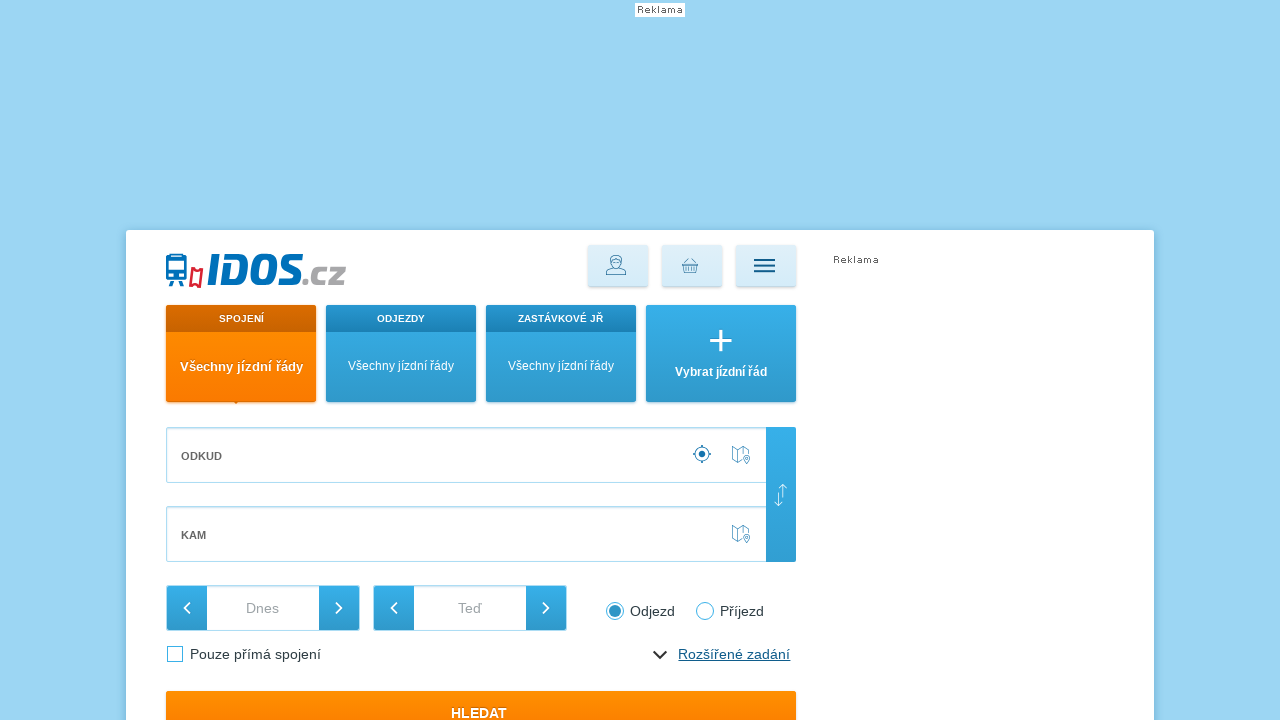

Navigated to IDOS Czech transportation website
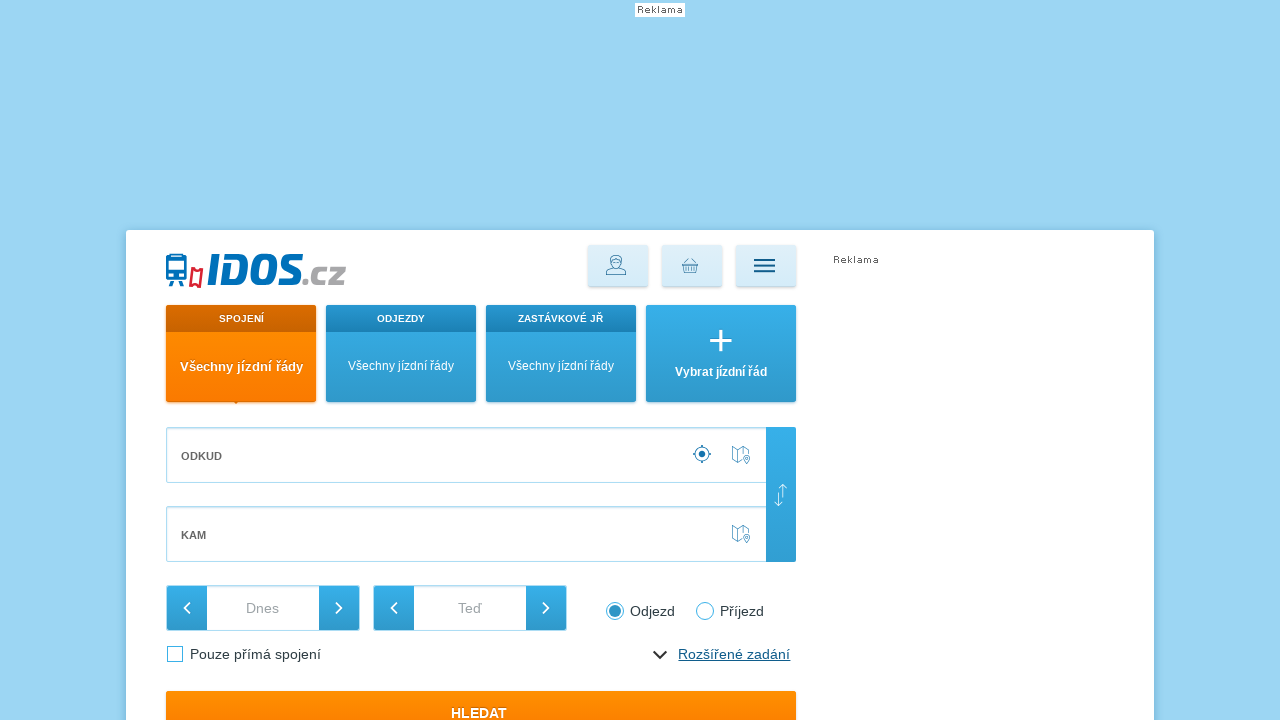

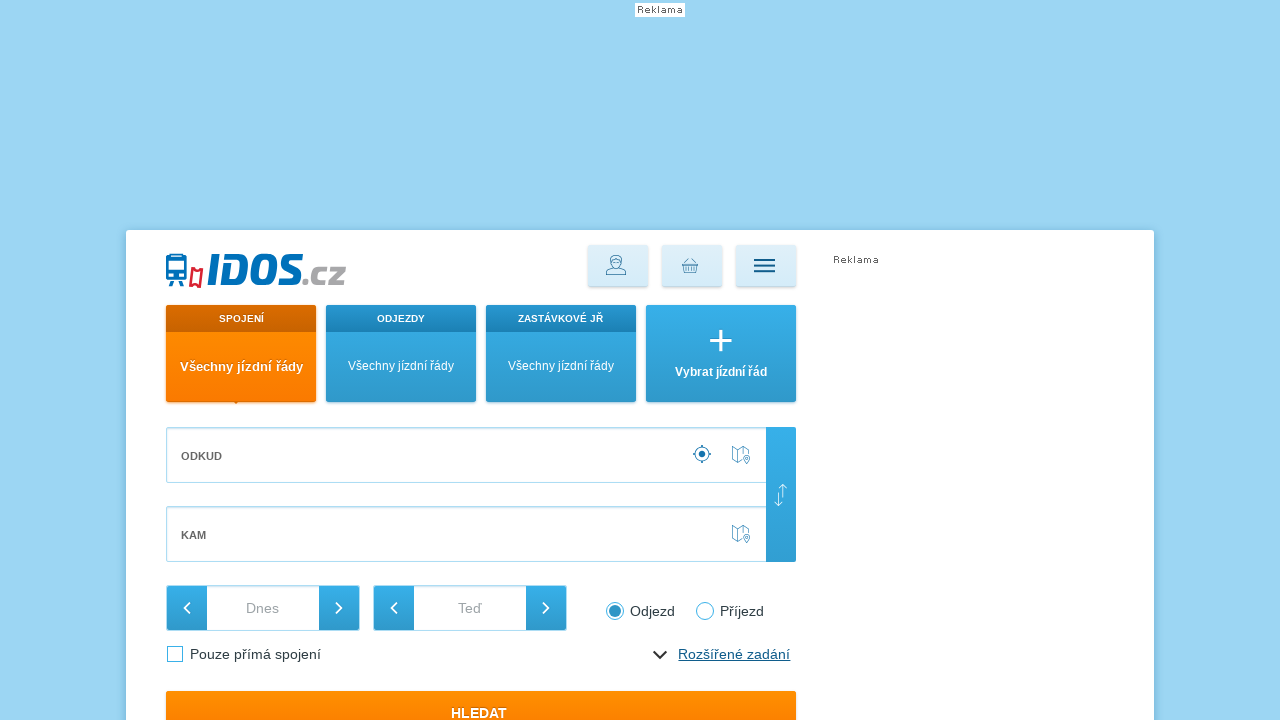